Tests the Typos page by navigating to it and repeatedly refreshing until finding the correct text without typos, demonstrating how the page randomly shows typos.

Starting URL: https://the-internet.herokuapp.com/

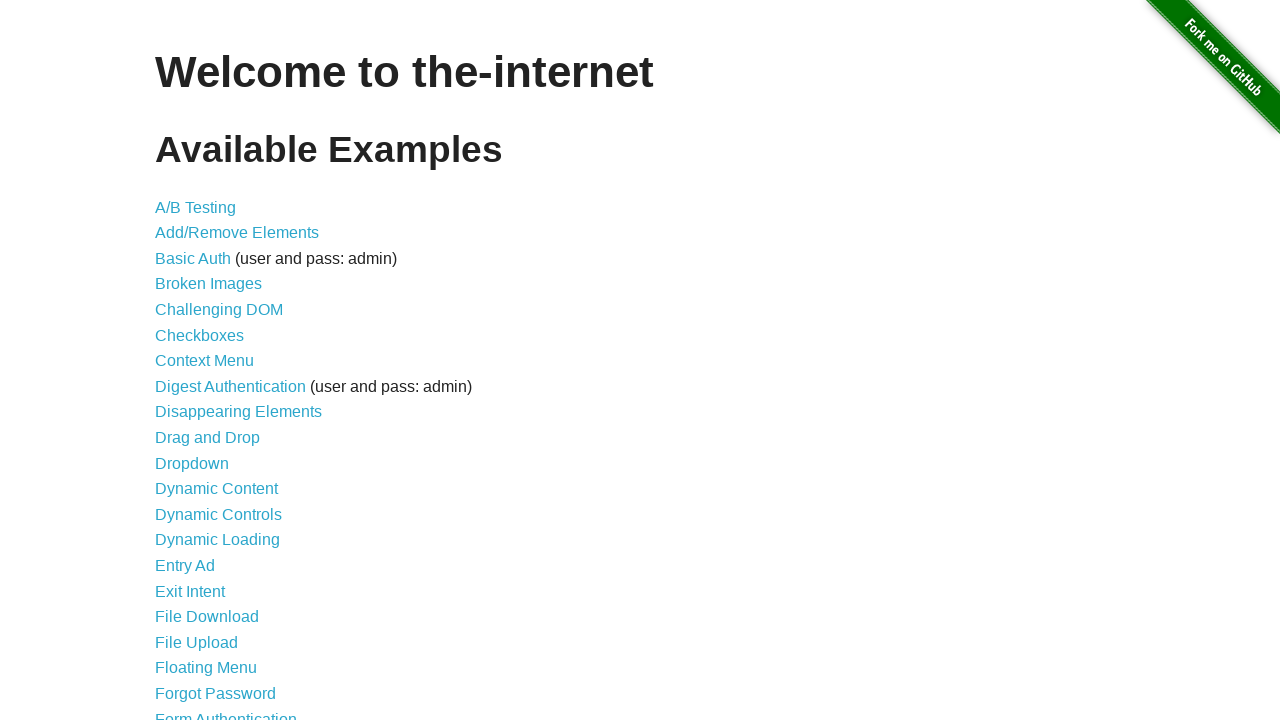

Clicked on Typos link to navigate to the typos page at (176, 625) on text=Typos
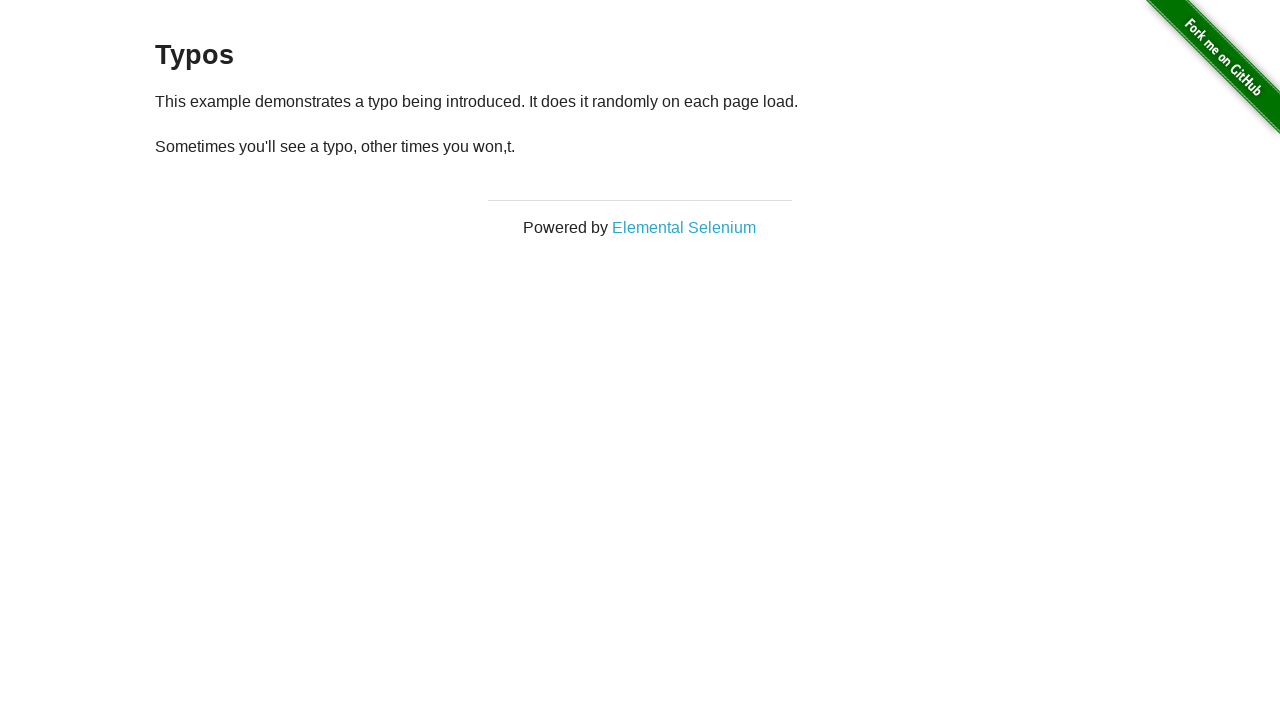

Typos page loaded and paragraph element is visible
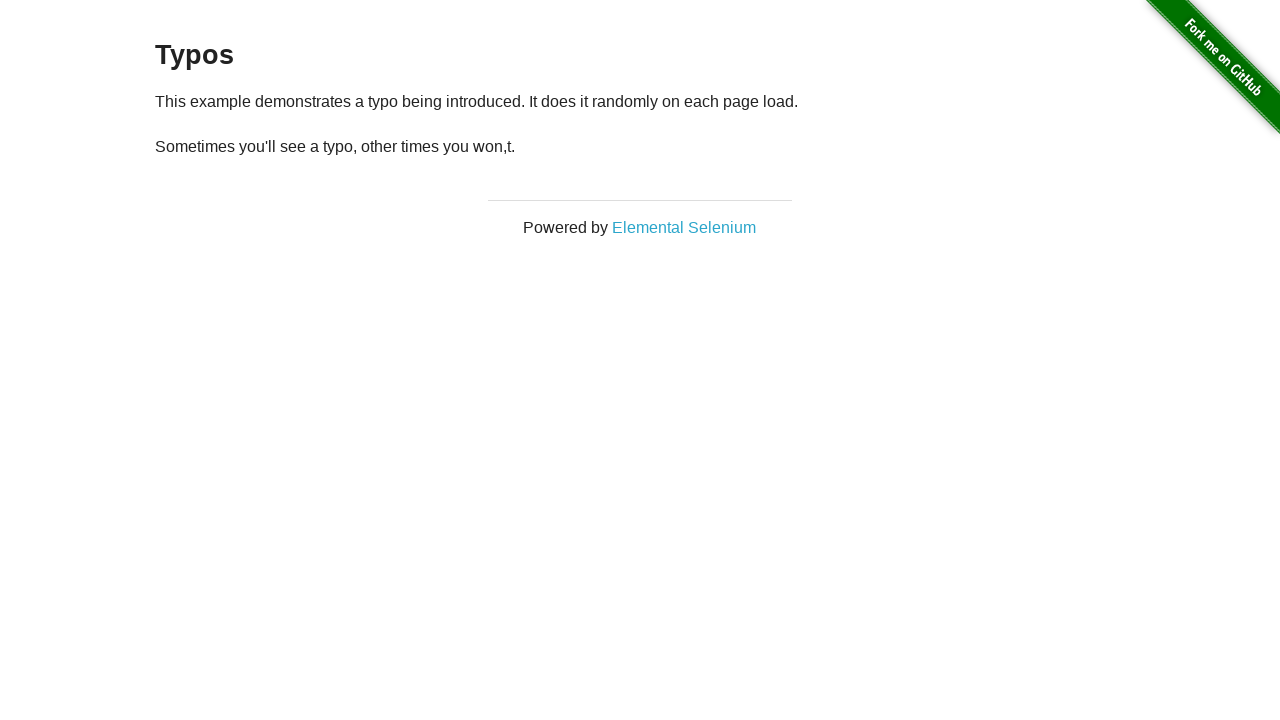

Retrieved paragraph text: '
  Sometimes you'll see a typo, other times you won,t.
'
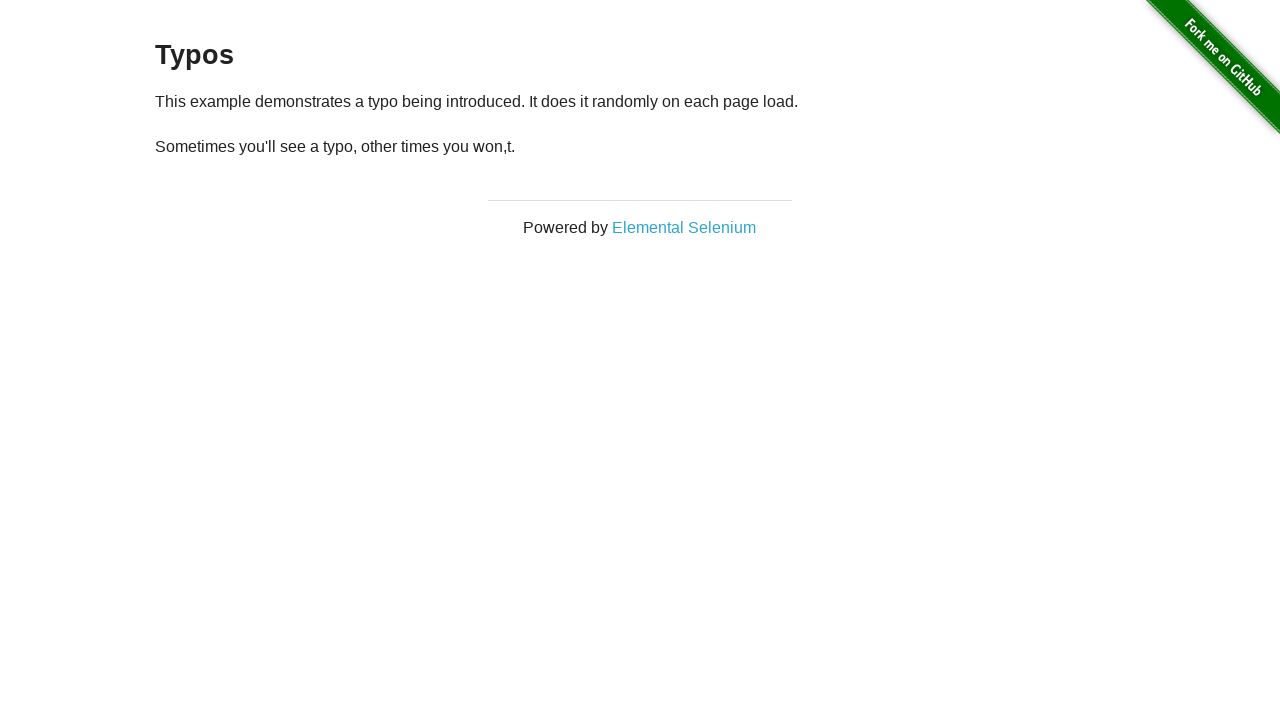

Reloaded page (attempt 1/10)
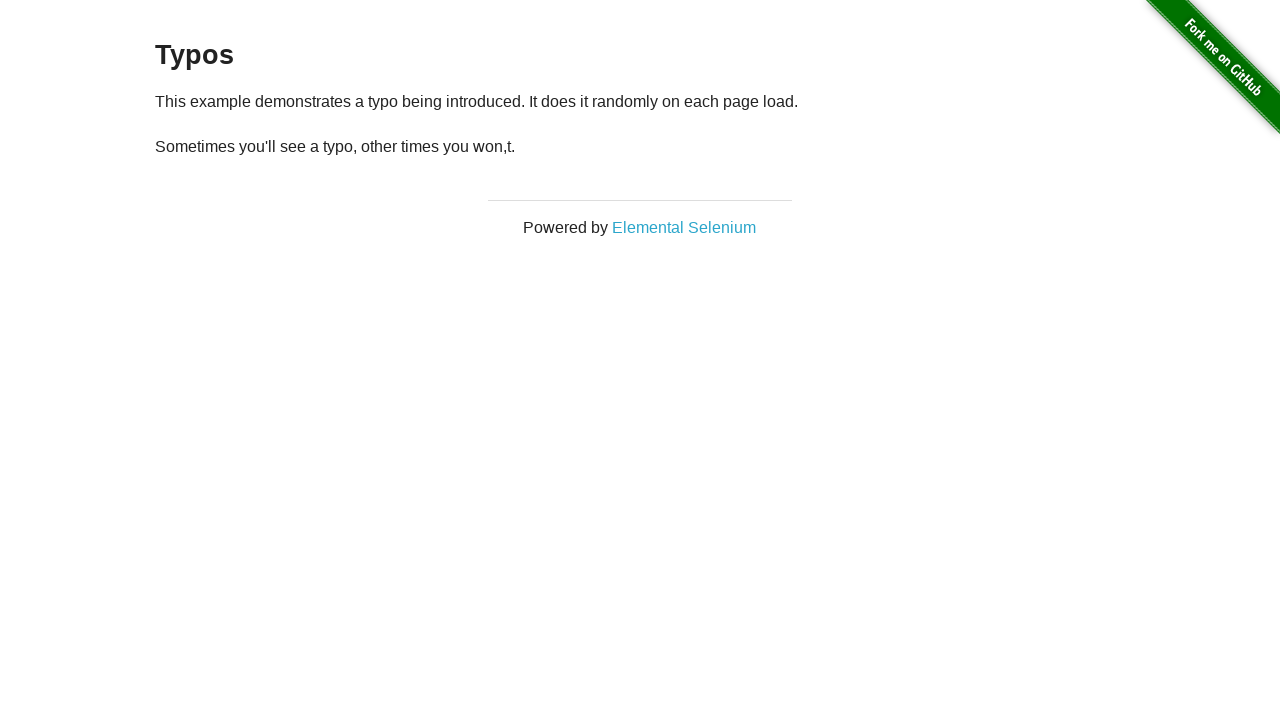

Waited for paragraph element to load after reload
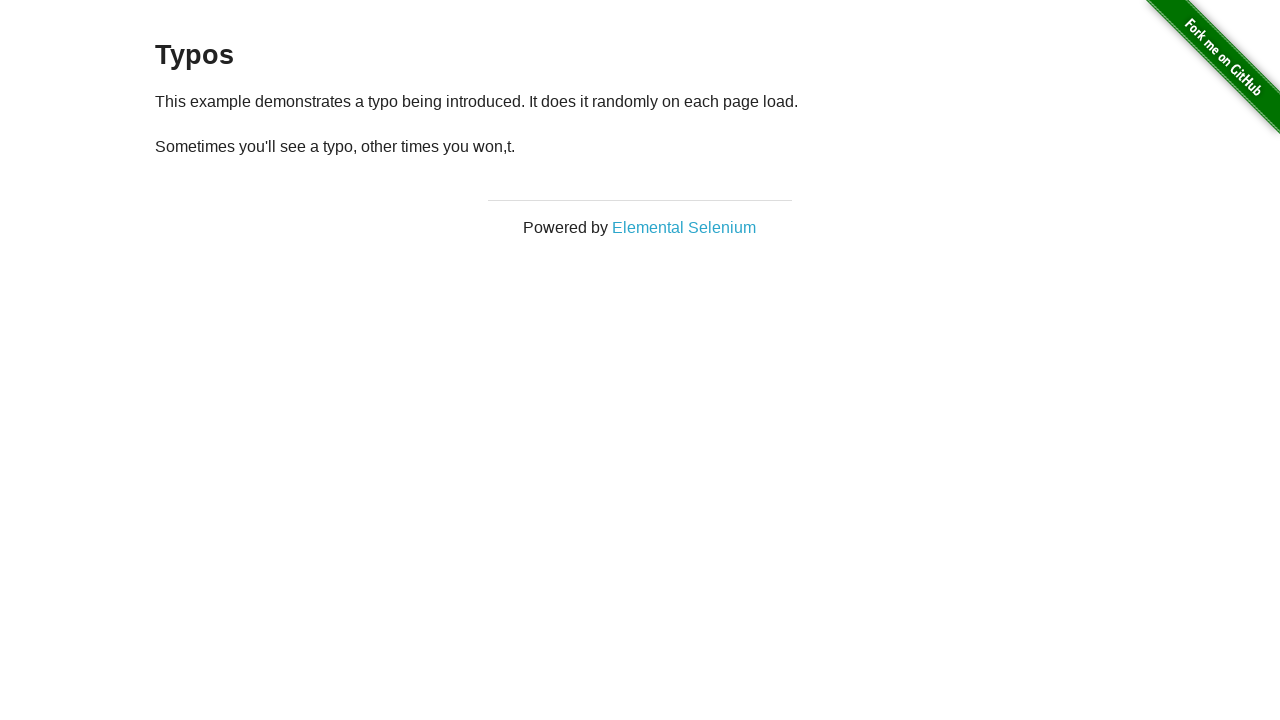

Retrieved updated paragraph text: '
  Sometimes you'll see a typo, other times you won,t.
'
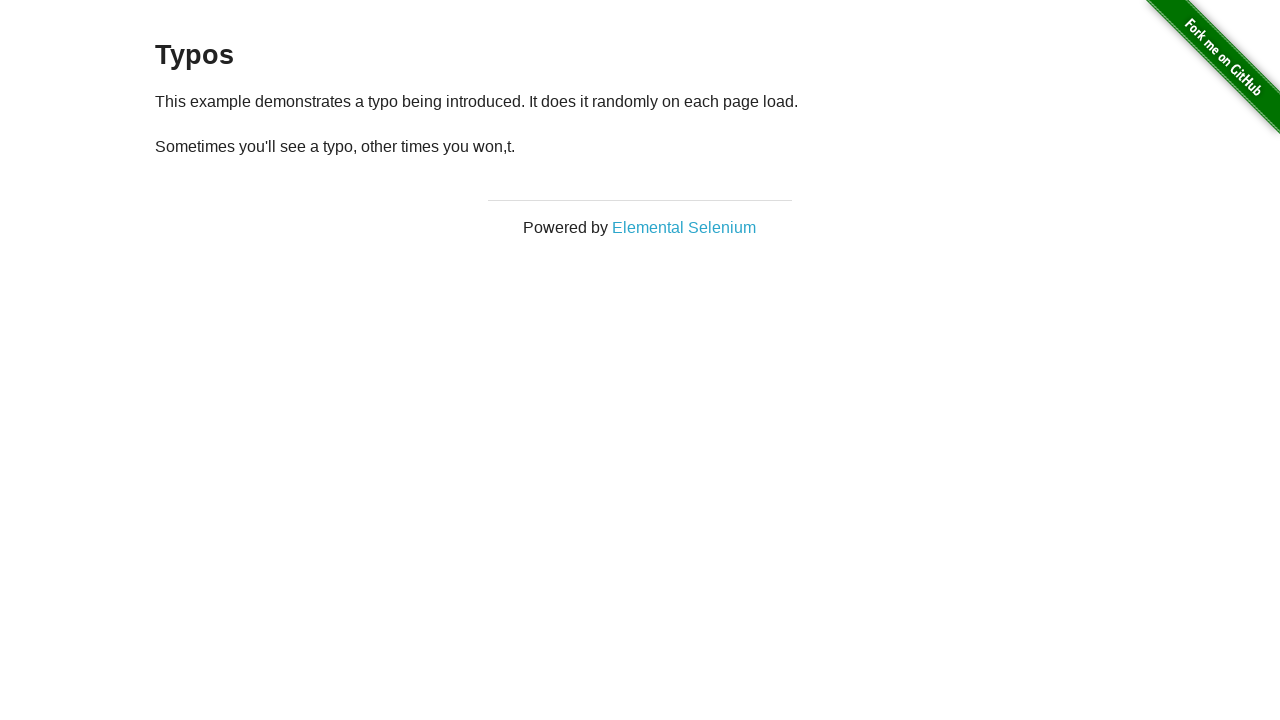

Reloaded page (attempt 2/10)
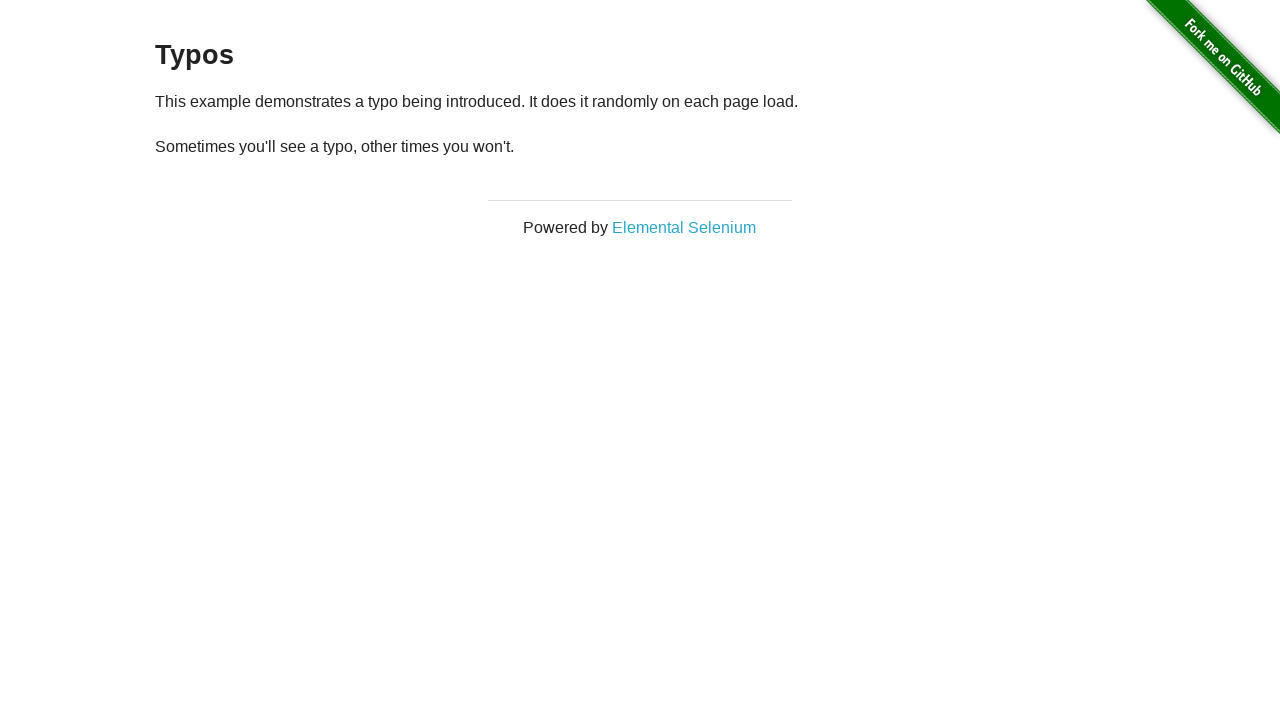

Waited for paragraph element to load after reload
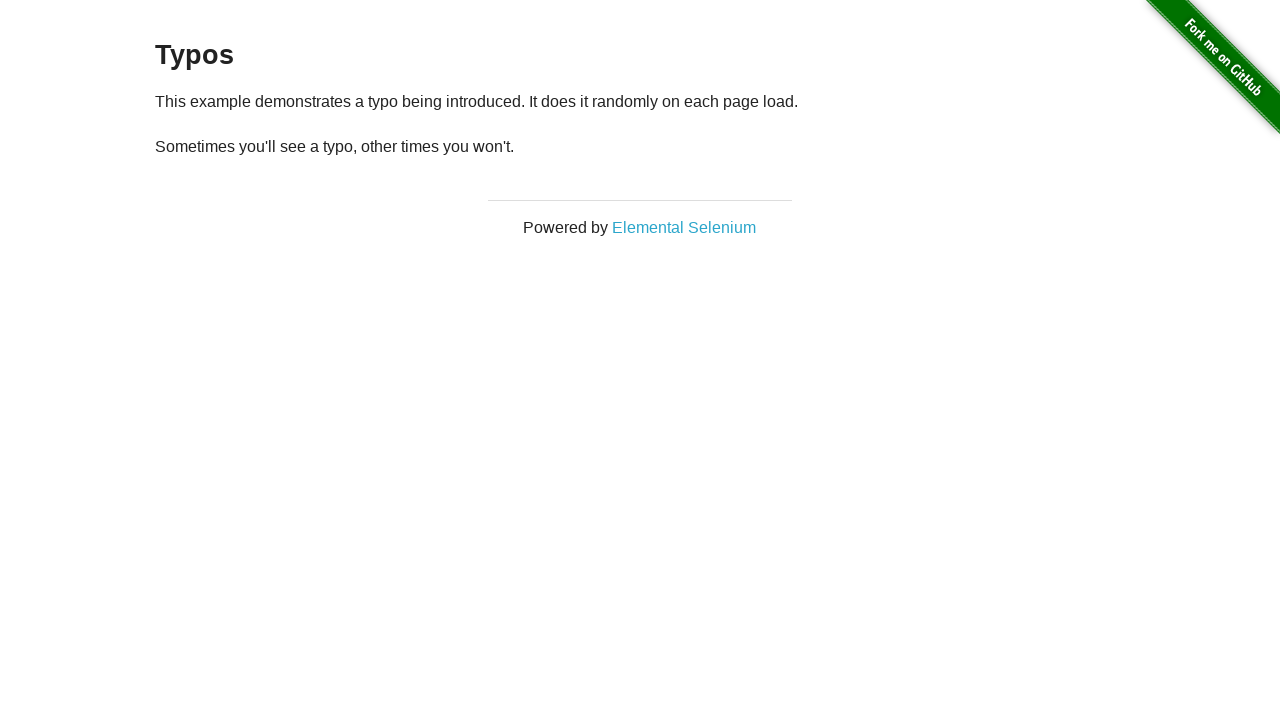

Retrieved updated paragraph text: '
  Sometimes you'll see a typo, other times you won't.
'
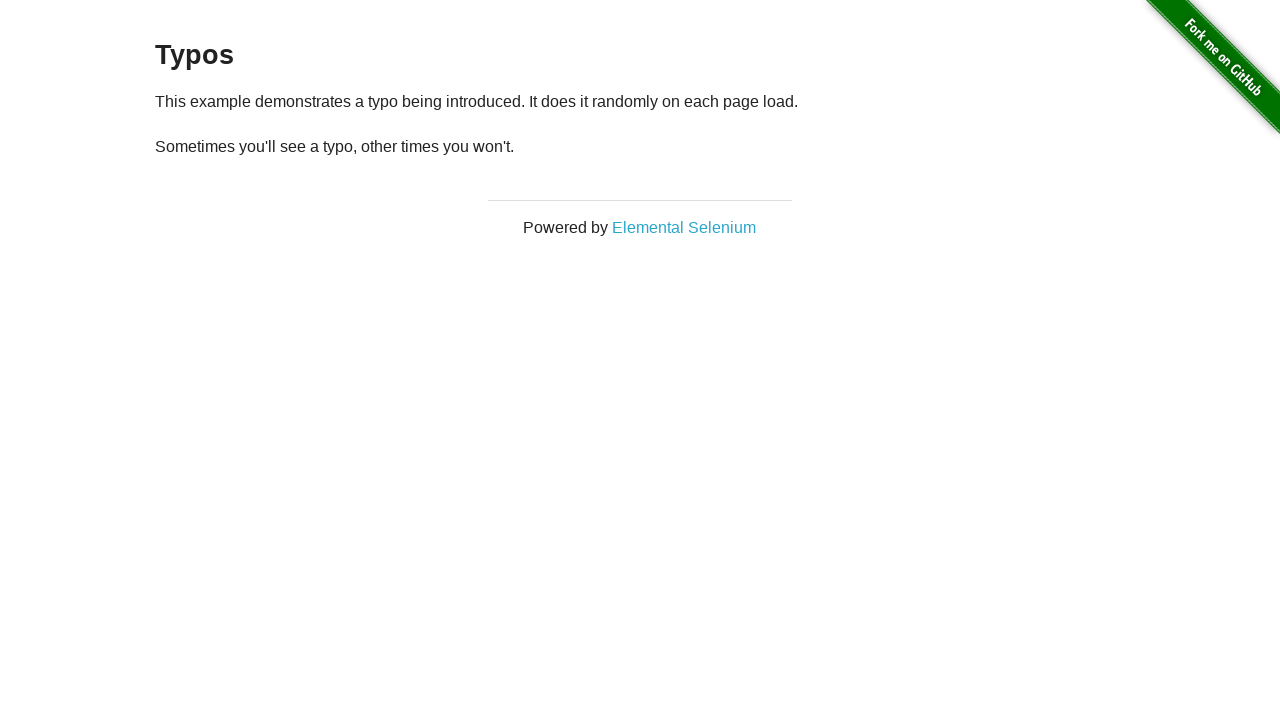

Reloaded page (attempt 3/10)
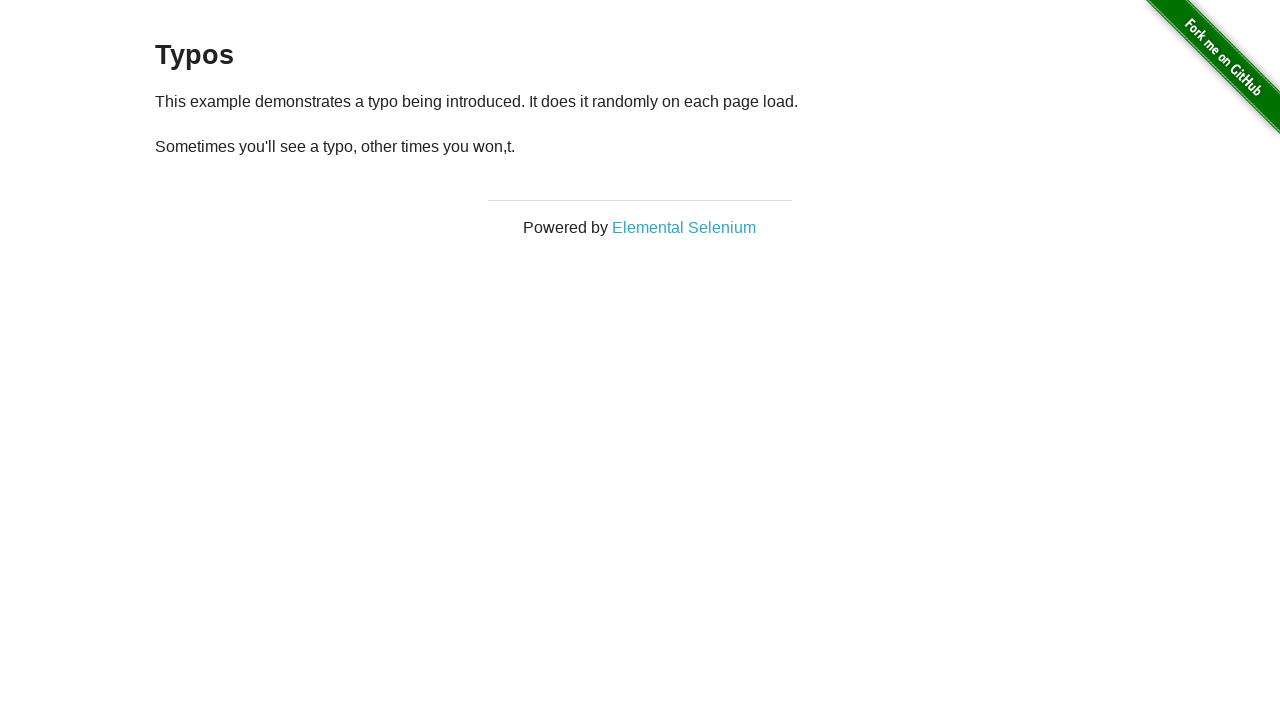

Waited for paragraph element to load after reload
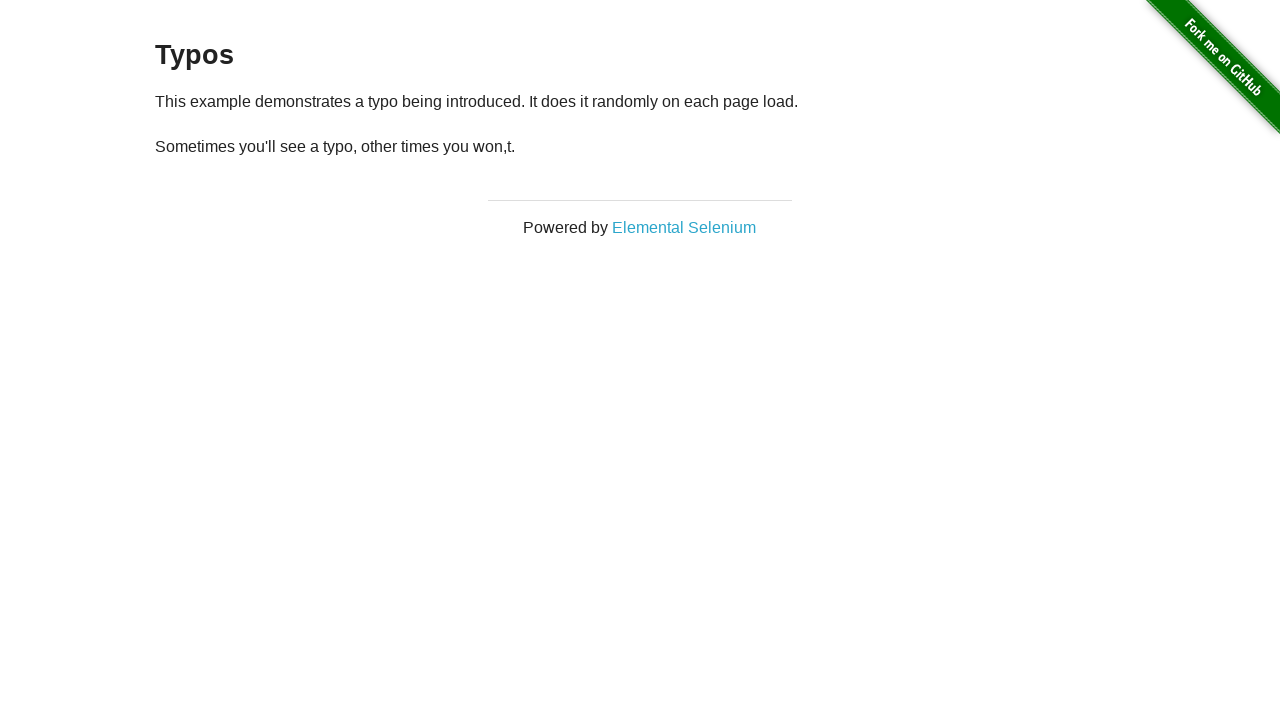

Retrieved updated paragraph text: '
  Sometimes you'll see a typo, other times you won,t.
'
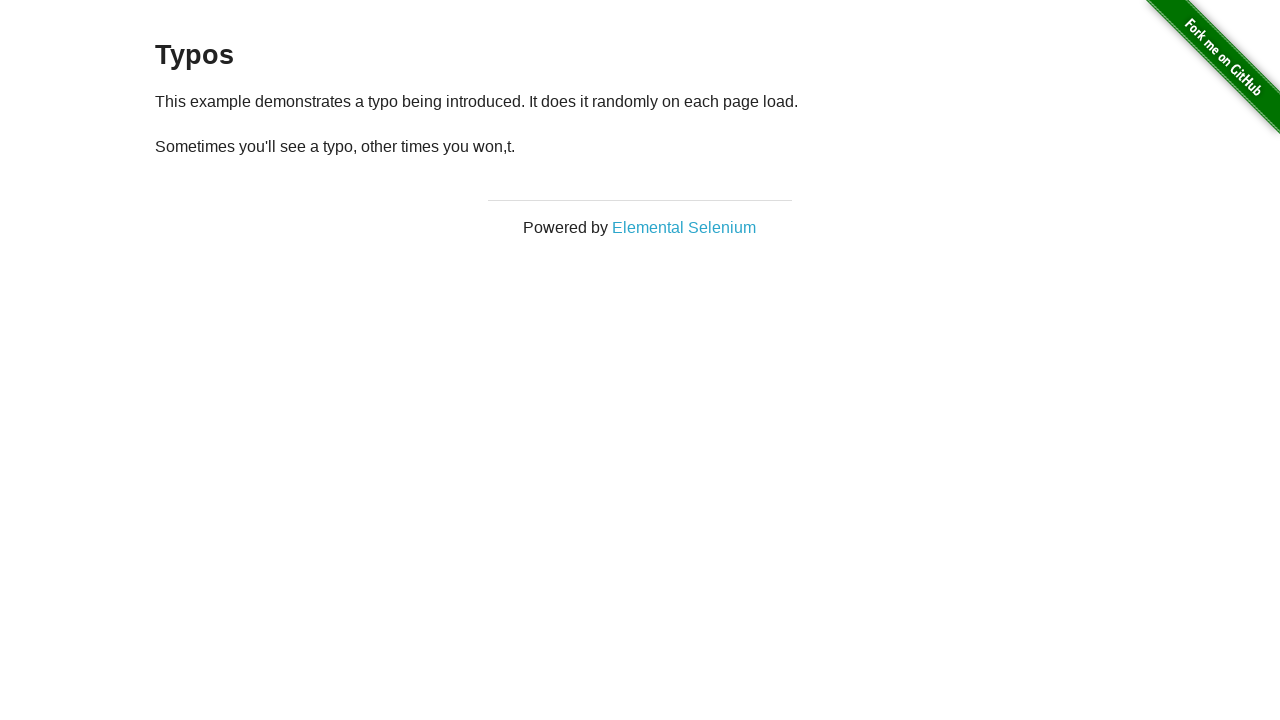

Reloaded page (attempt 4/10)
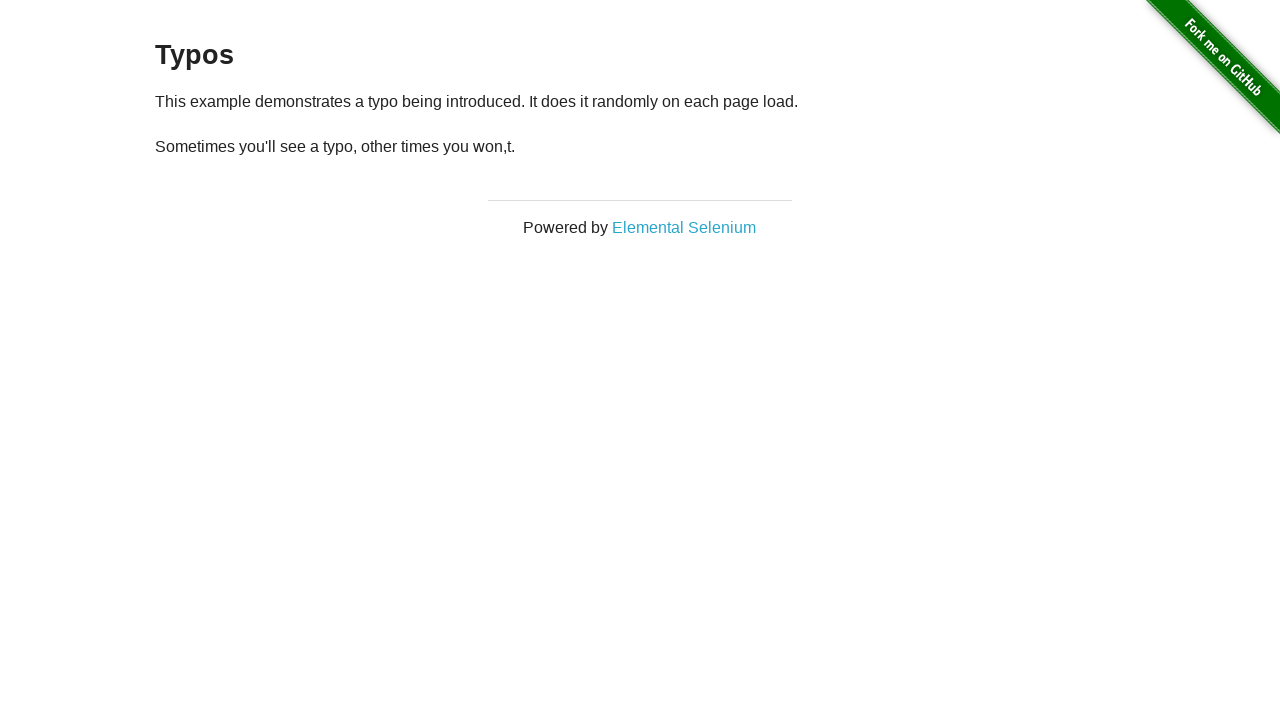

Waited for paragraph element to load after reload
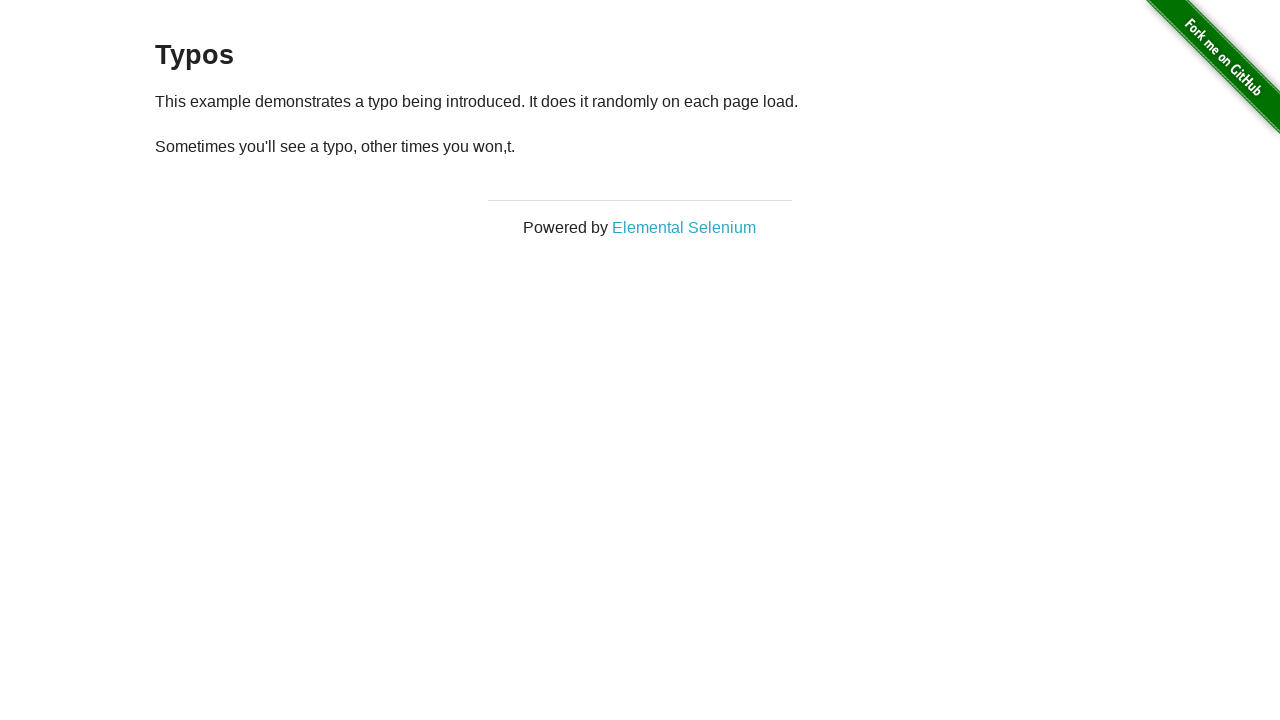

Retrieved updated paragraph text: '
  Sometimes you'll see a typo, other times you won,t.
'
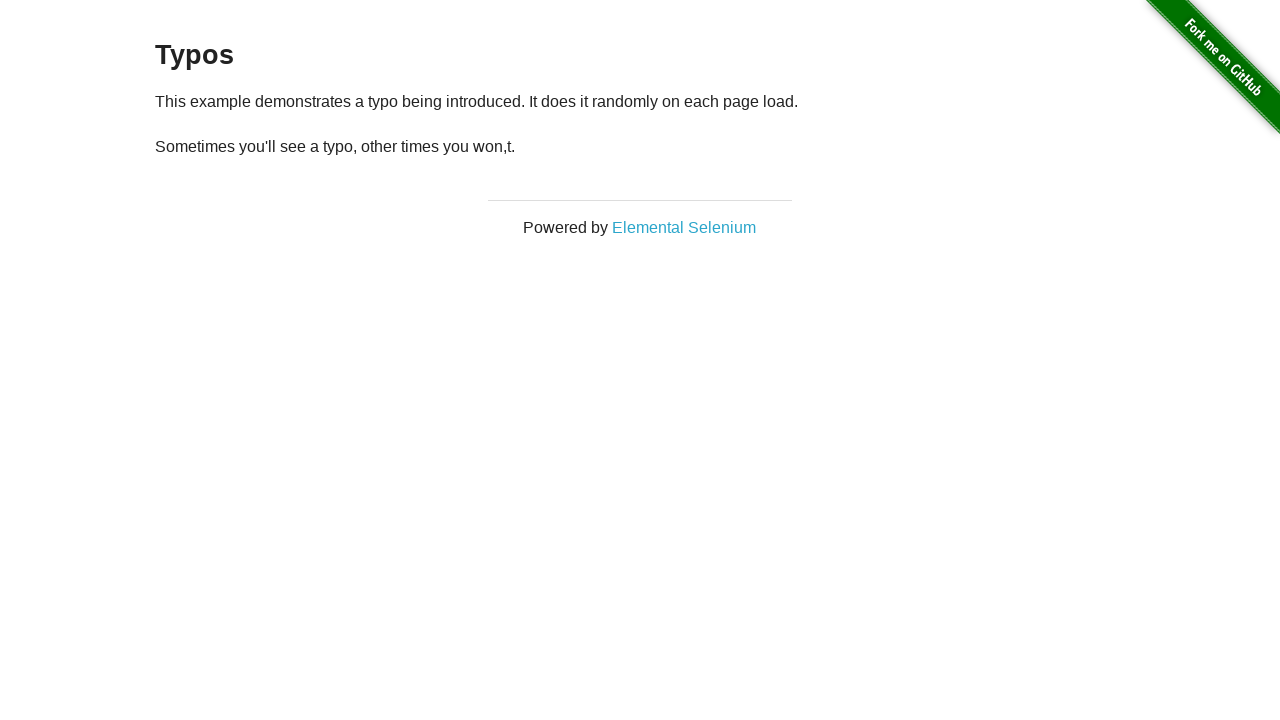

Reloaded page (attempt 5/10)
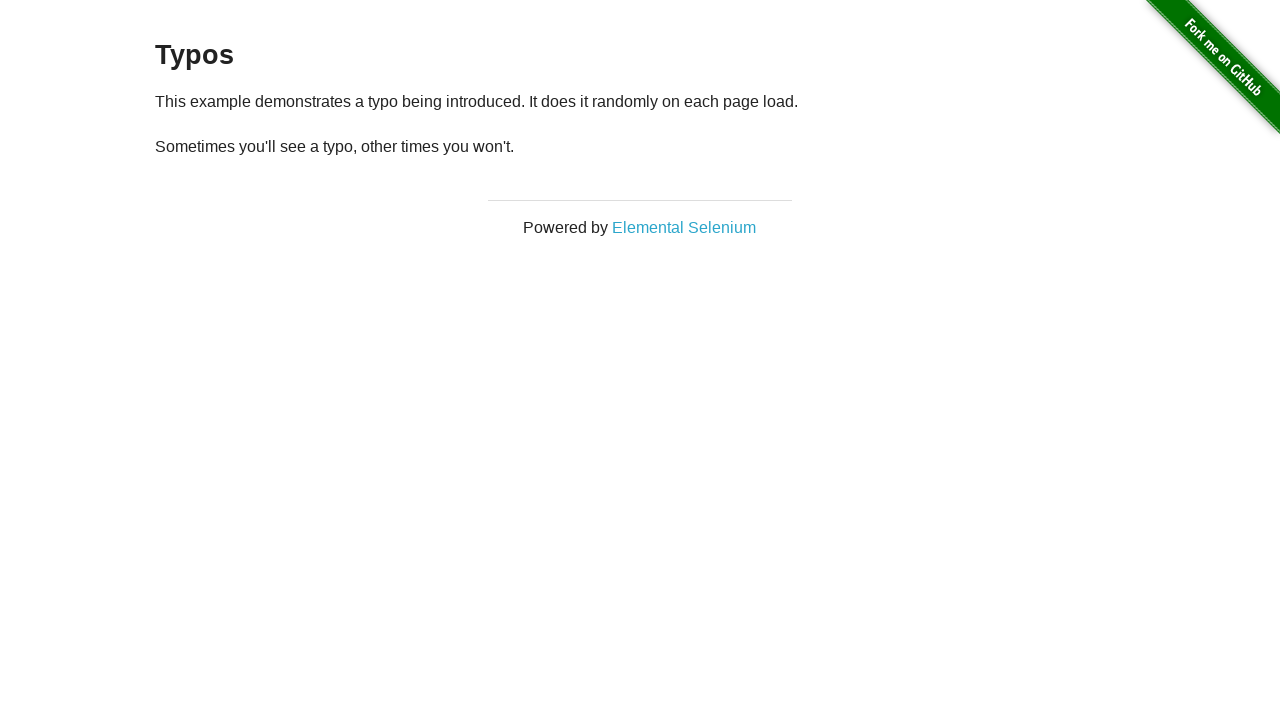

Waited for paragraph element to load after reload
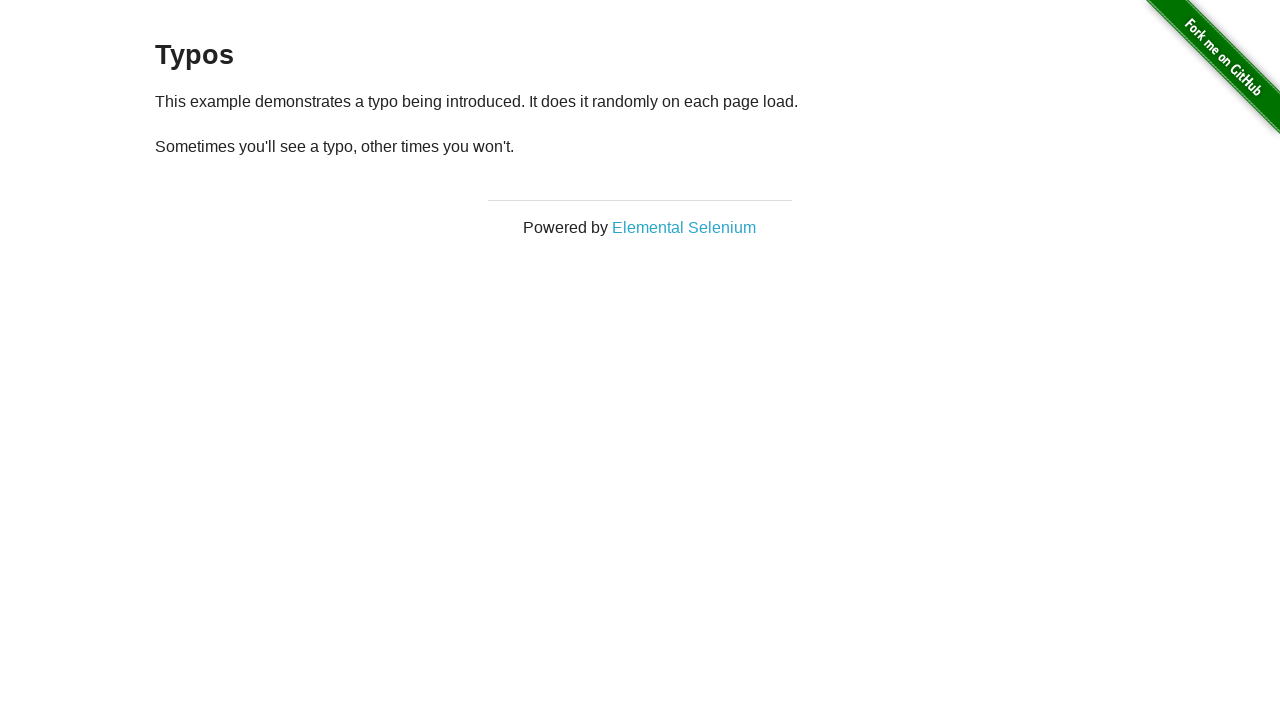

Retrieved updated paragraph text: '
  Sometimes you'll see a typo, other times you won't.
'
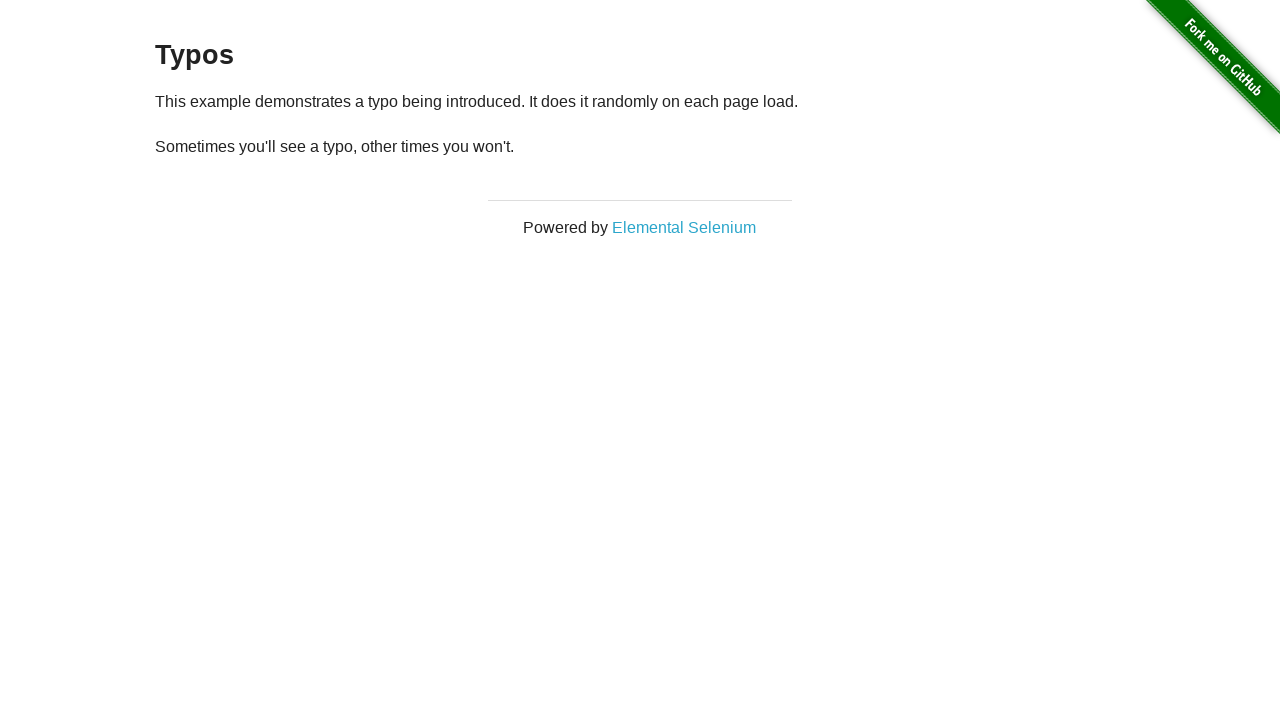

Reloaded page (attempt 6/10)
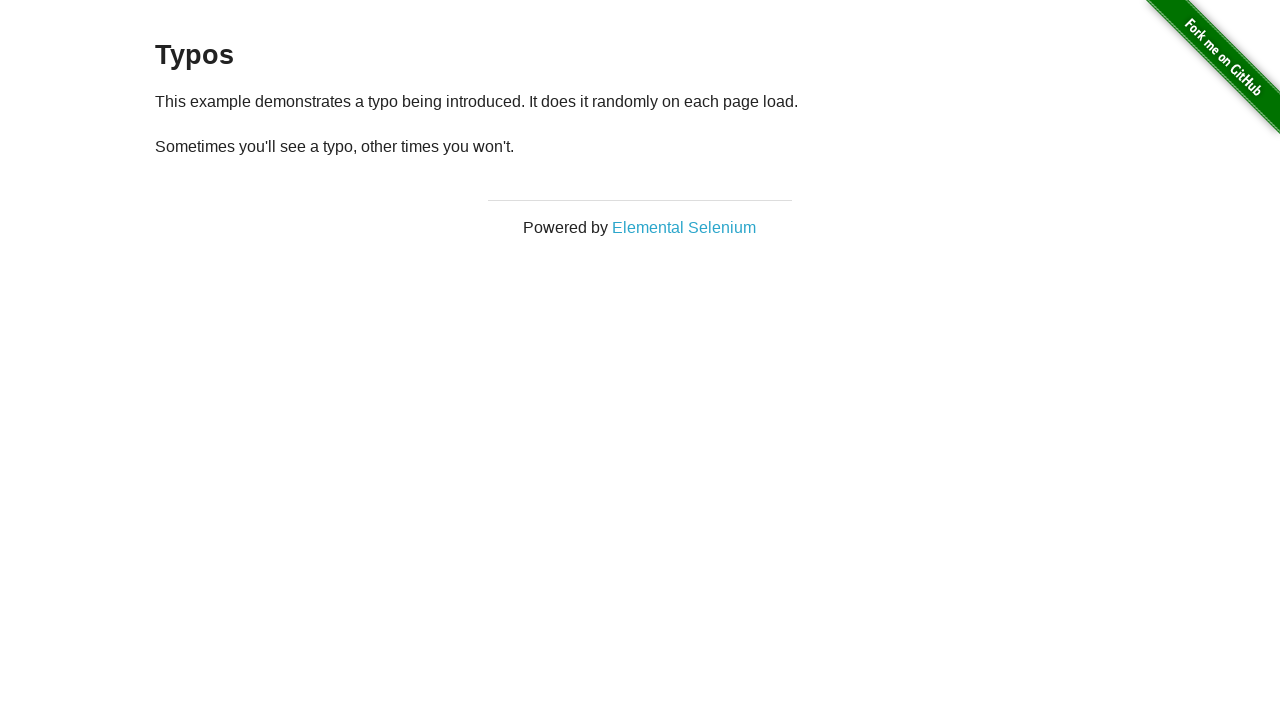

Waited for paragraph element to load after reload
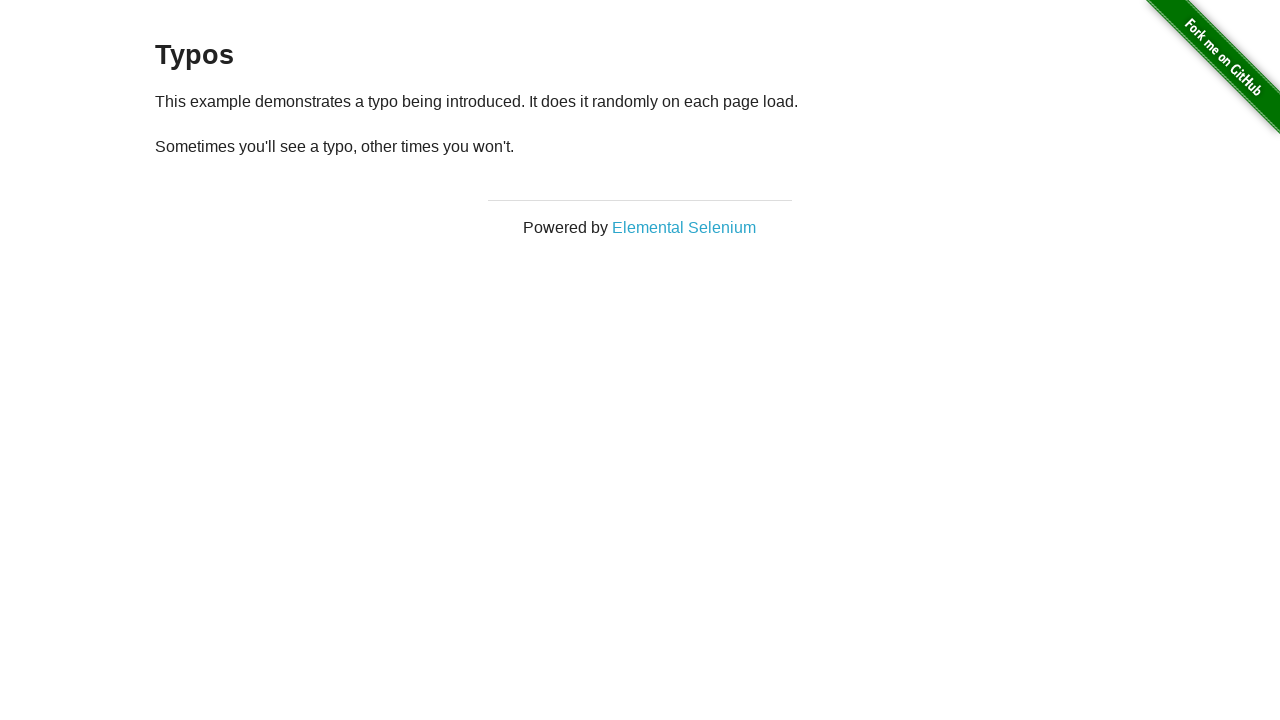

Retrieved updated paragraph text: '
  Sometimes you'll see a typo, other times you won't.
'
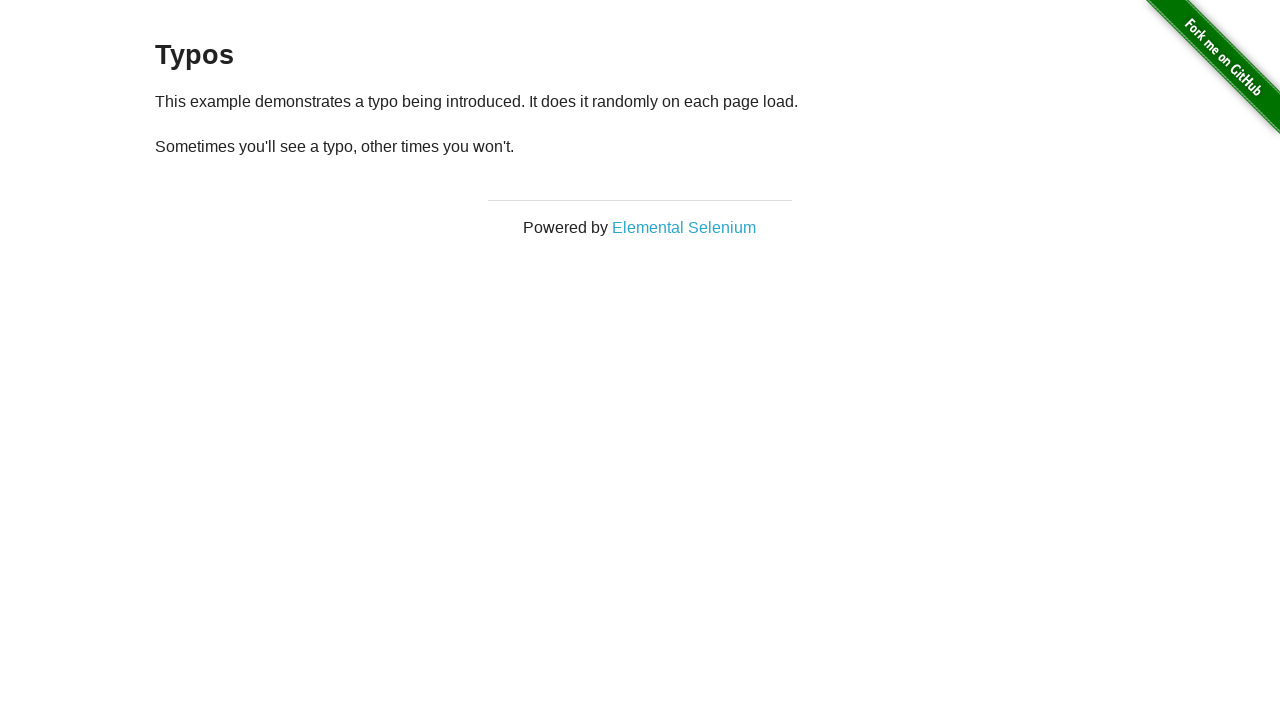

Reloaded page (attempt 7/10)
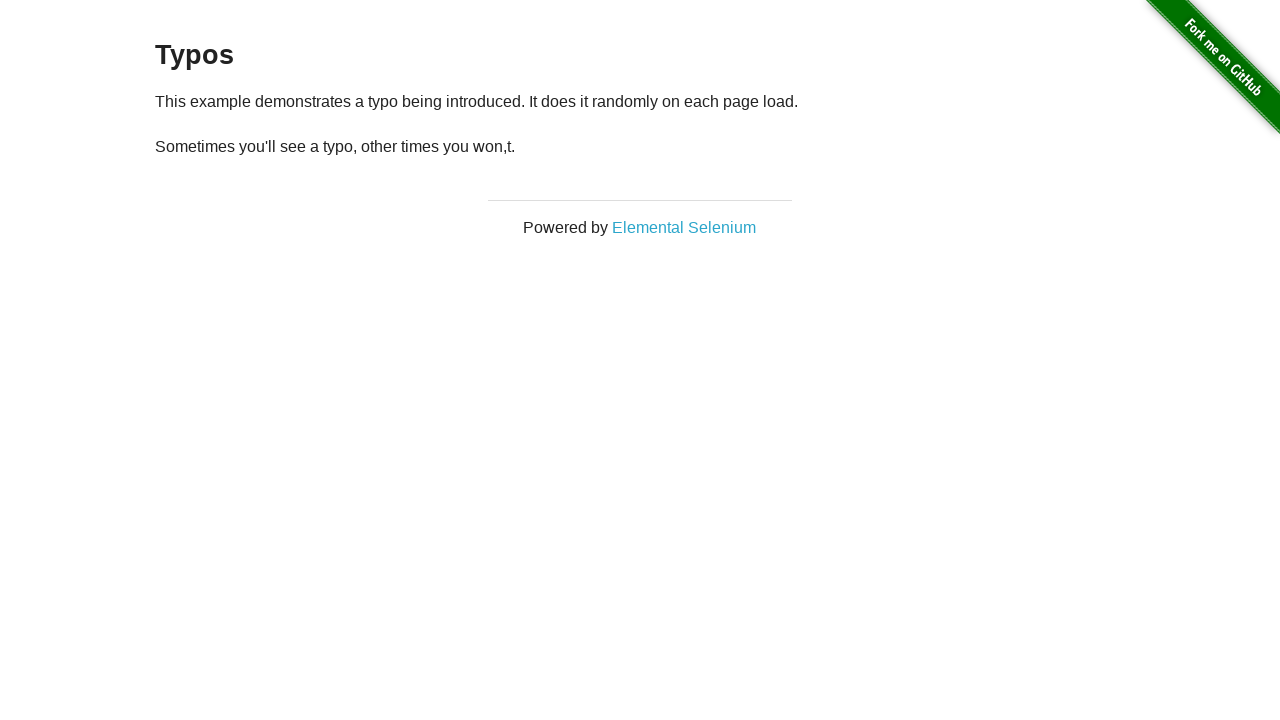

Waited for paragraph element to load after reload
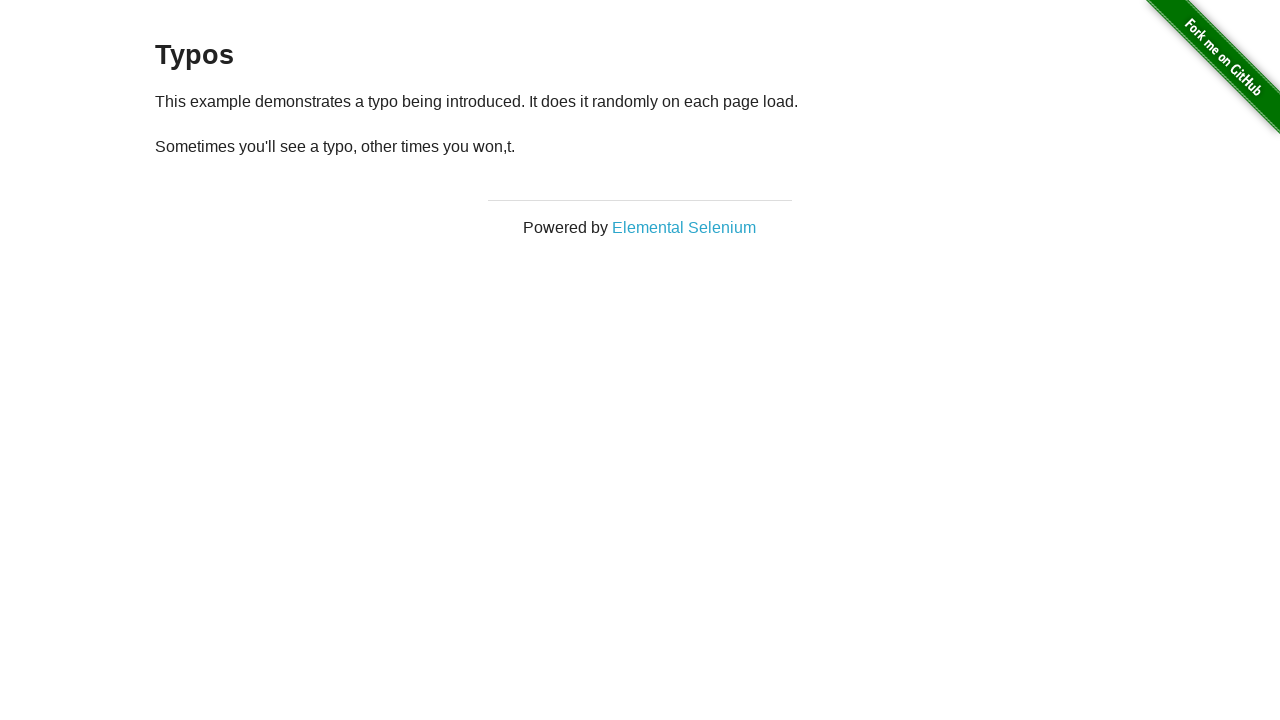

Retrieved updated paragraph text: '
  Sometimes you'll see a typo, other times you won,t.
'
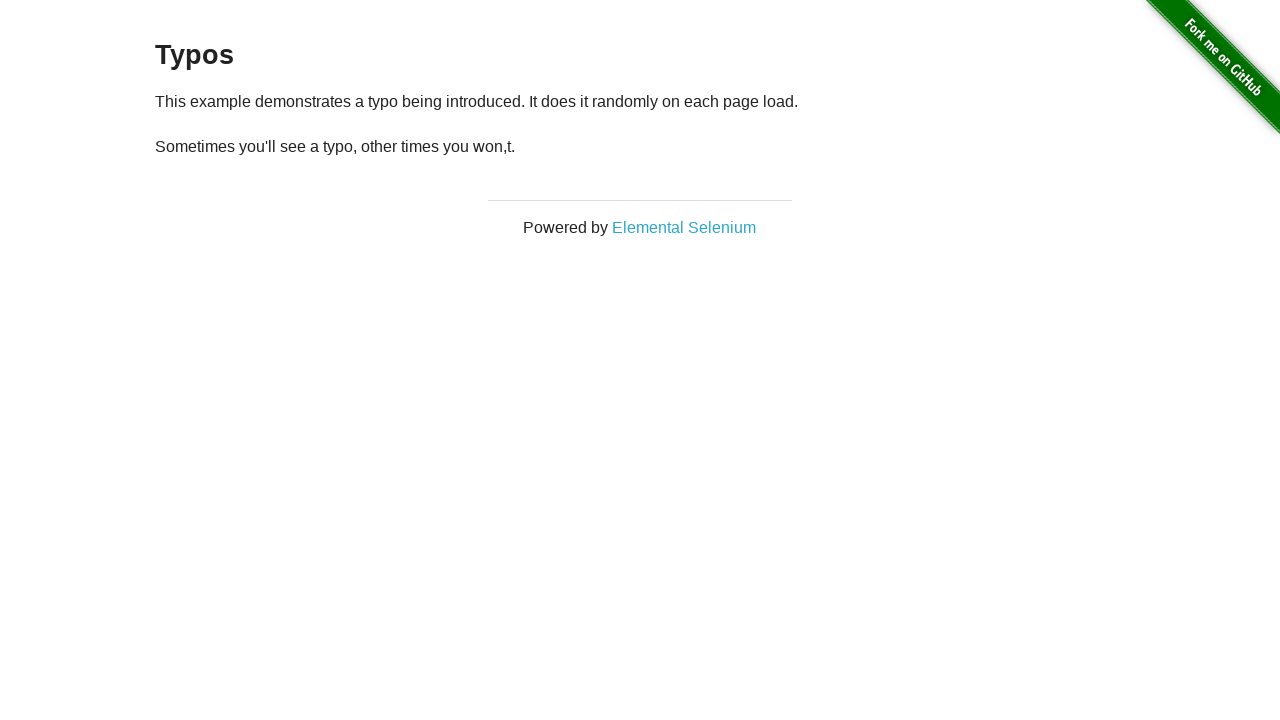

Reloaded page (attempt 8/10)
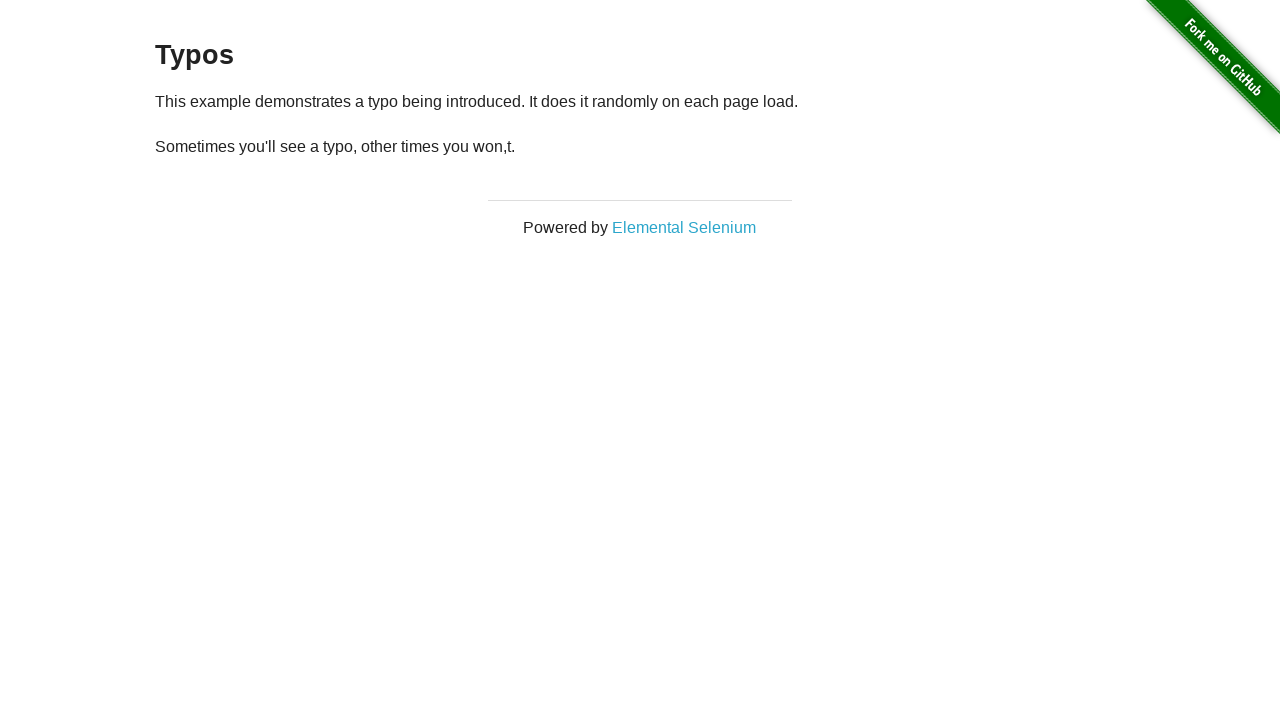

Waited for paragraph element to load after reload
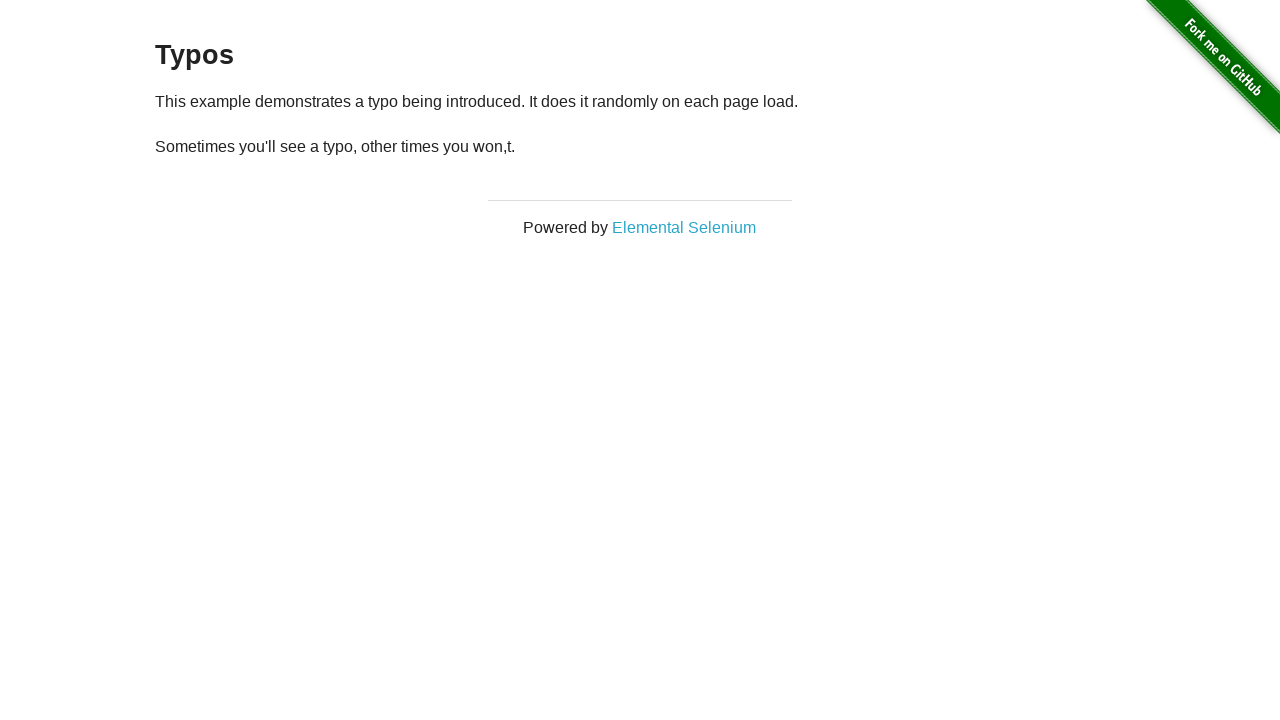

Retrieved updated paragraph text: '
  Sometimes you'll see a typo, other times you won,t.
'
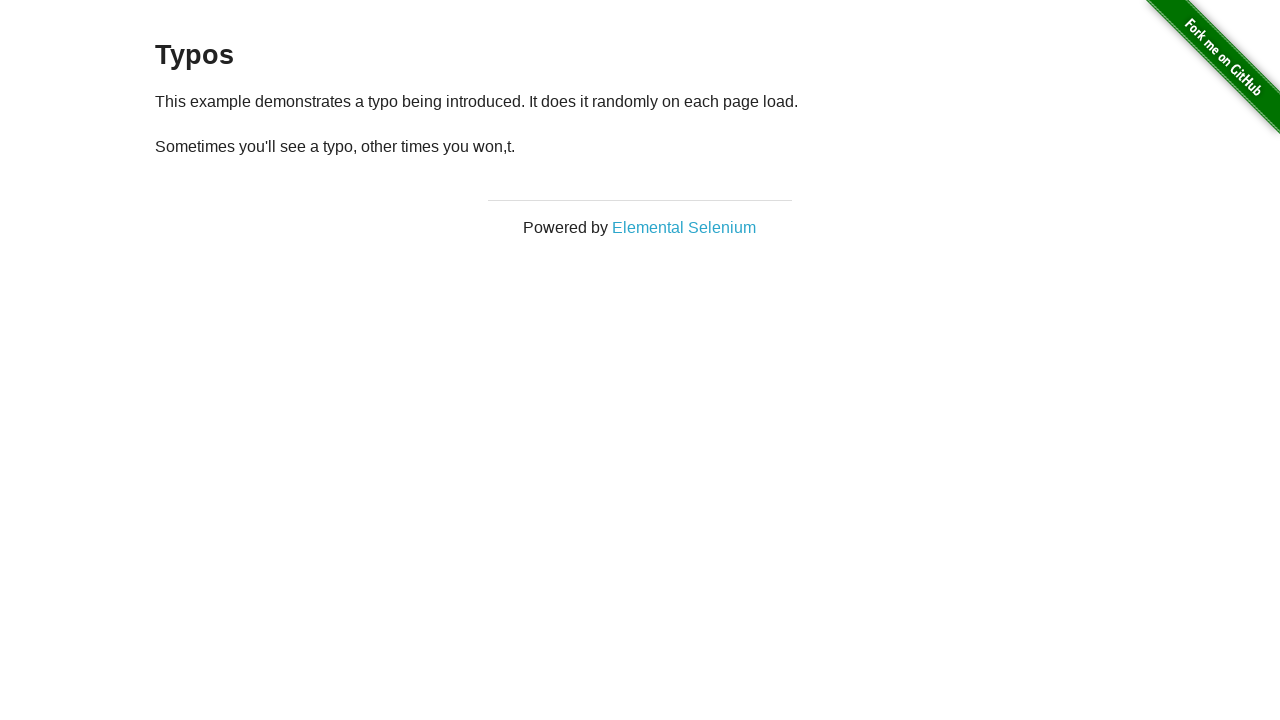

Reloaded page (attempt 9/10)
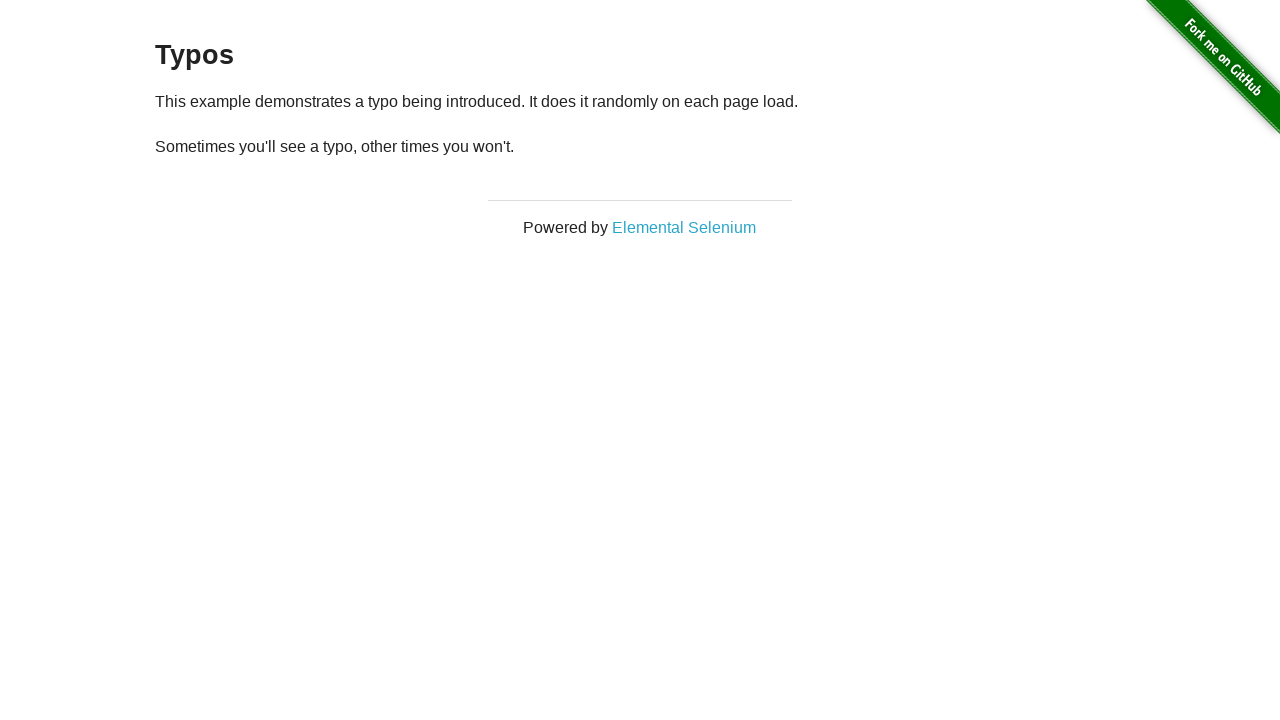

Waited for paragraph element to load after reload
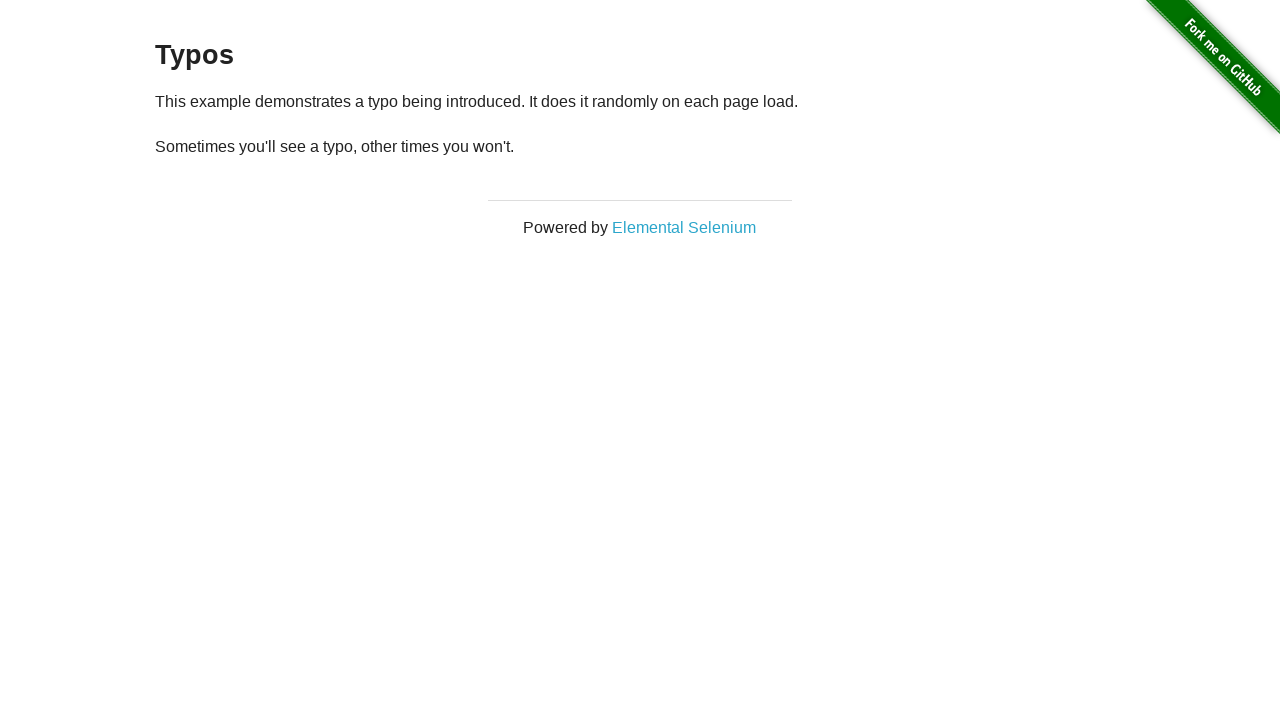

Retrieved updated paragraph text: '
  Sometimes you'll see a typo, other times you won't.
'
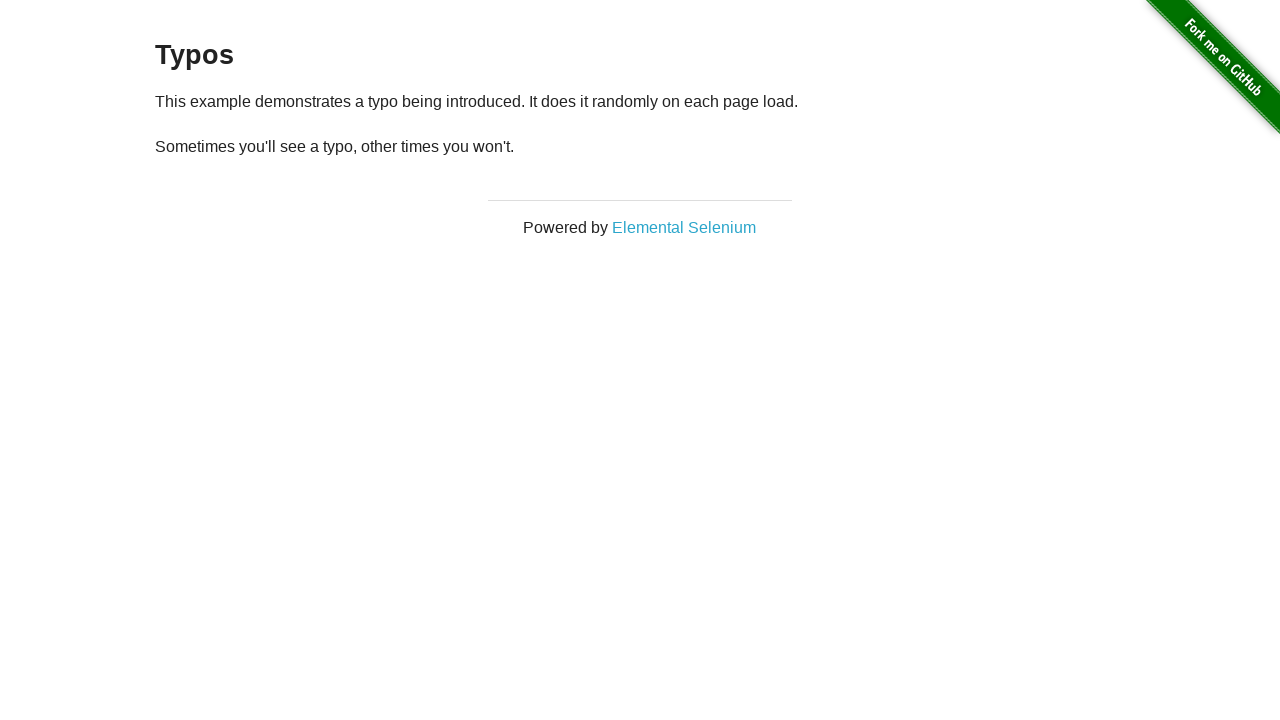

Assertion passed: Found correct text after 10 attempts
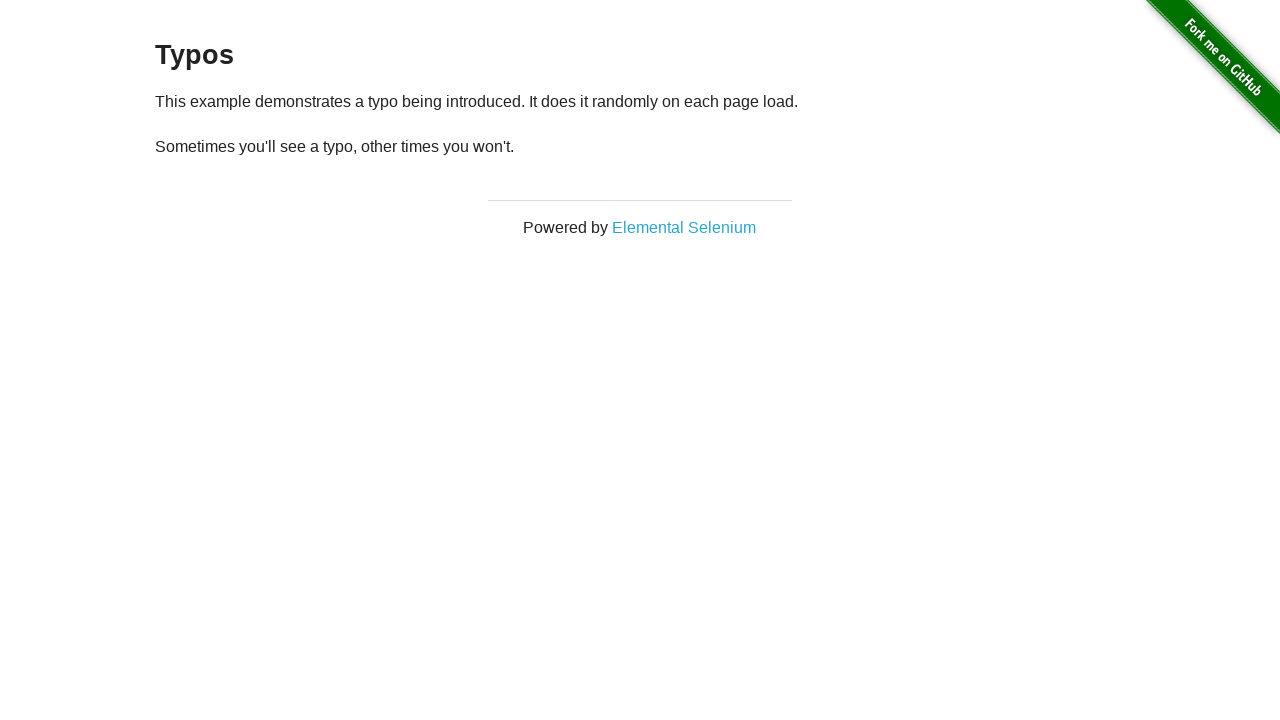

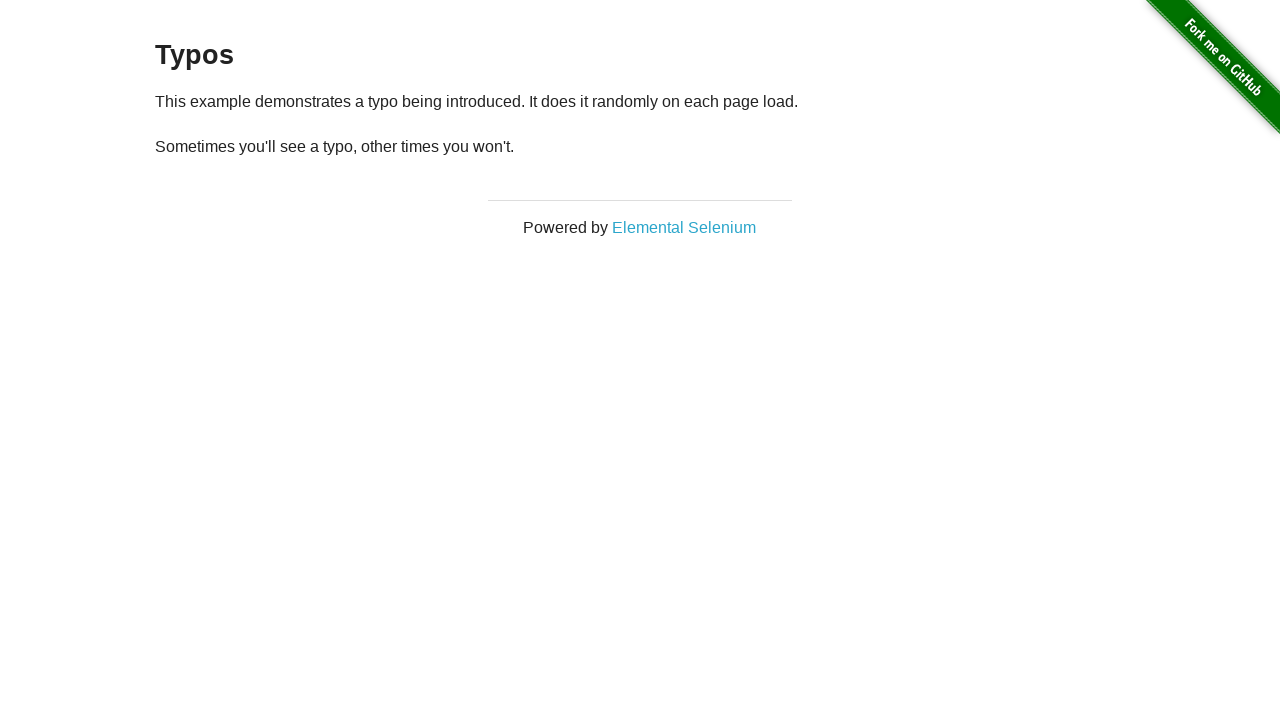